Tests the confirm alert functionality by clicking the confirm button, dismissing the alert (clicking Cancel), and verifying the result message contains "Cancel"

Starting URL: https://qavbox.github.io/demo/alerts/

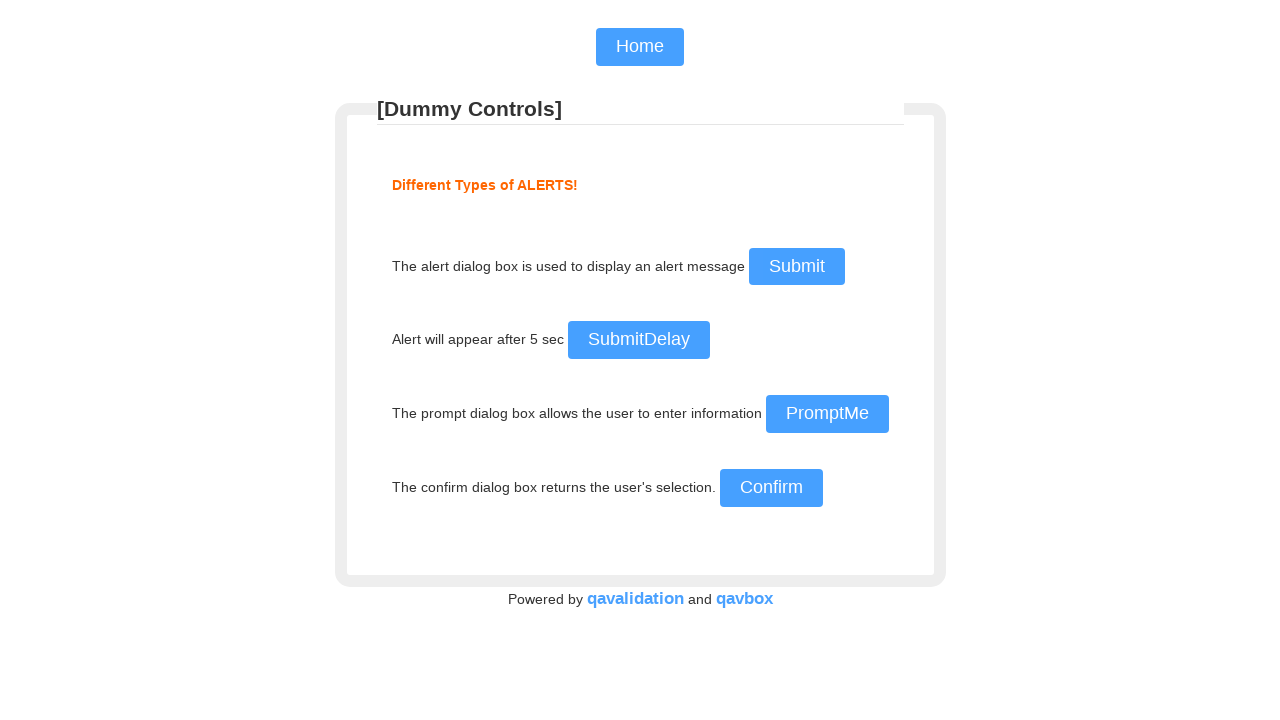

Clicked the confirm alert button at (771, 488) on #confirm
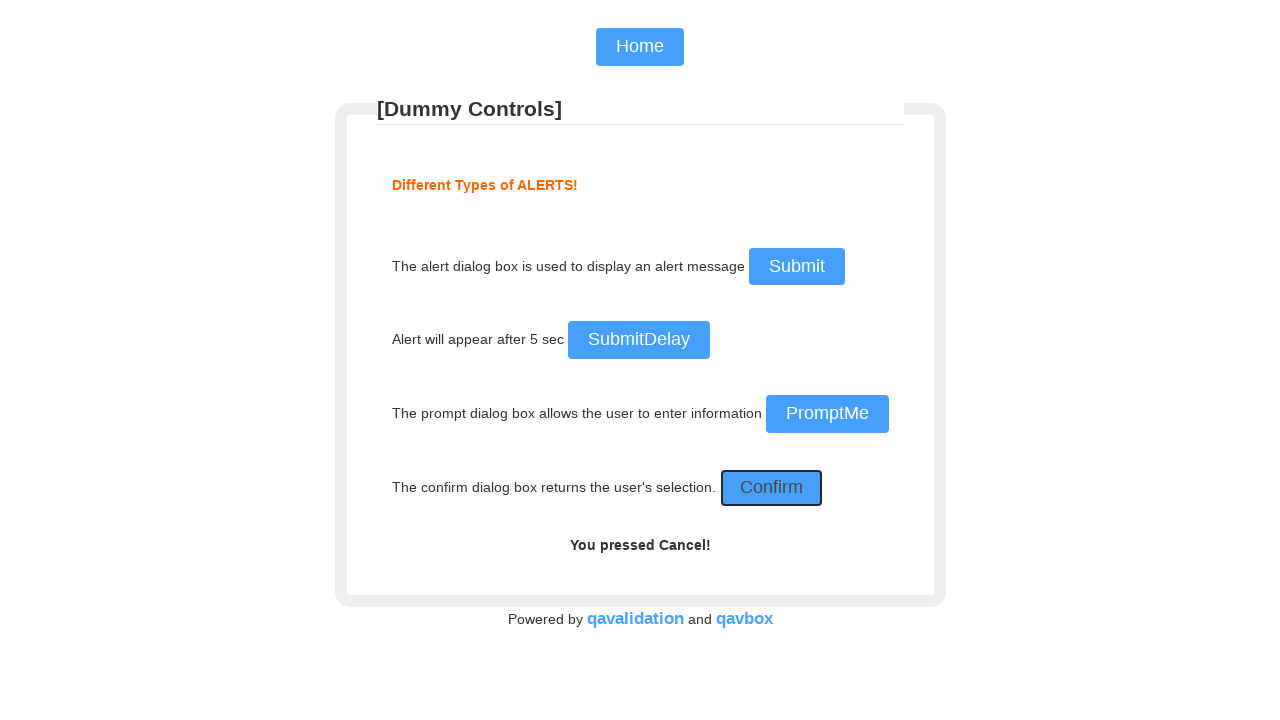

Set up dialog handler to dismiss the alert by clicking Cancel
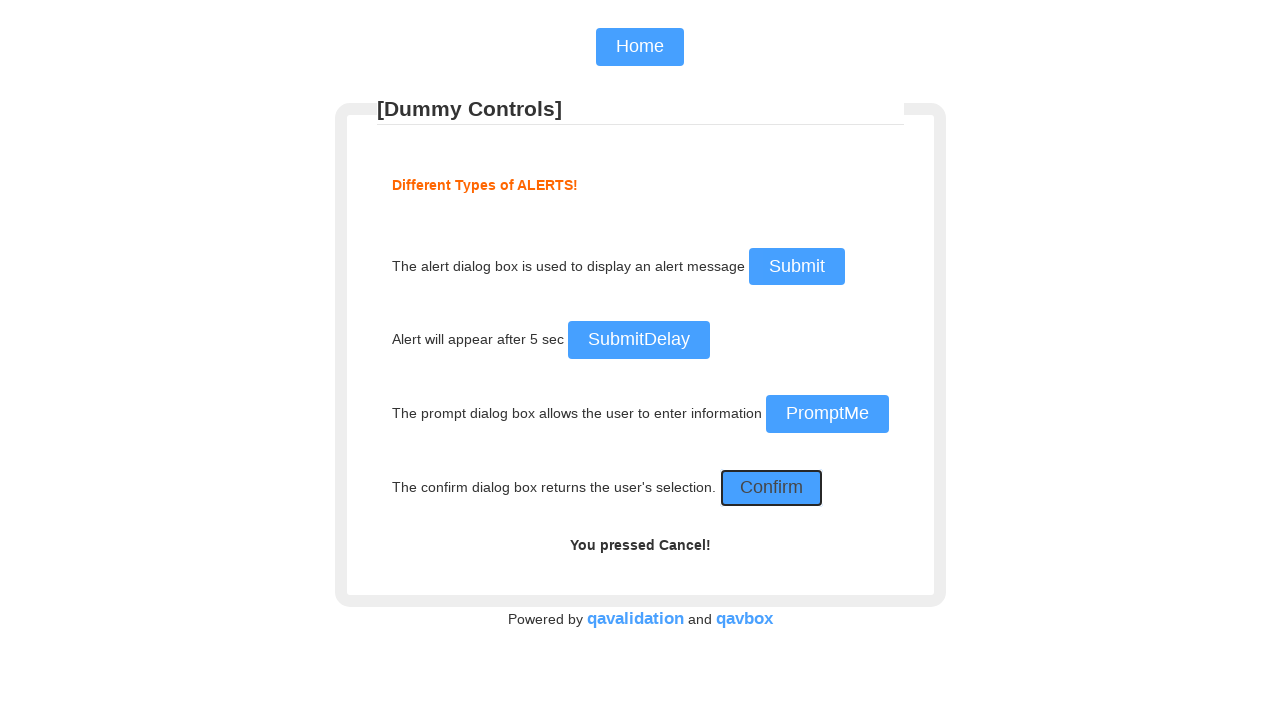

Waited for result message element to appear
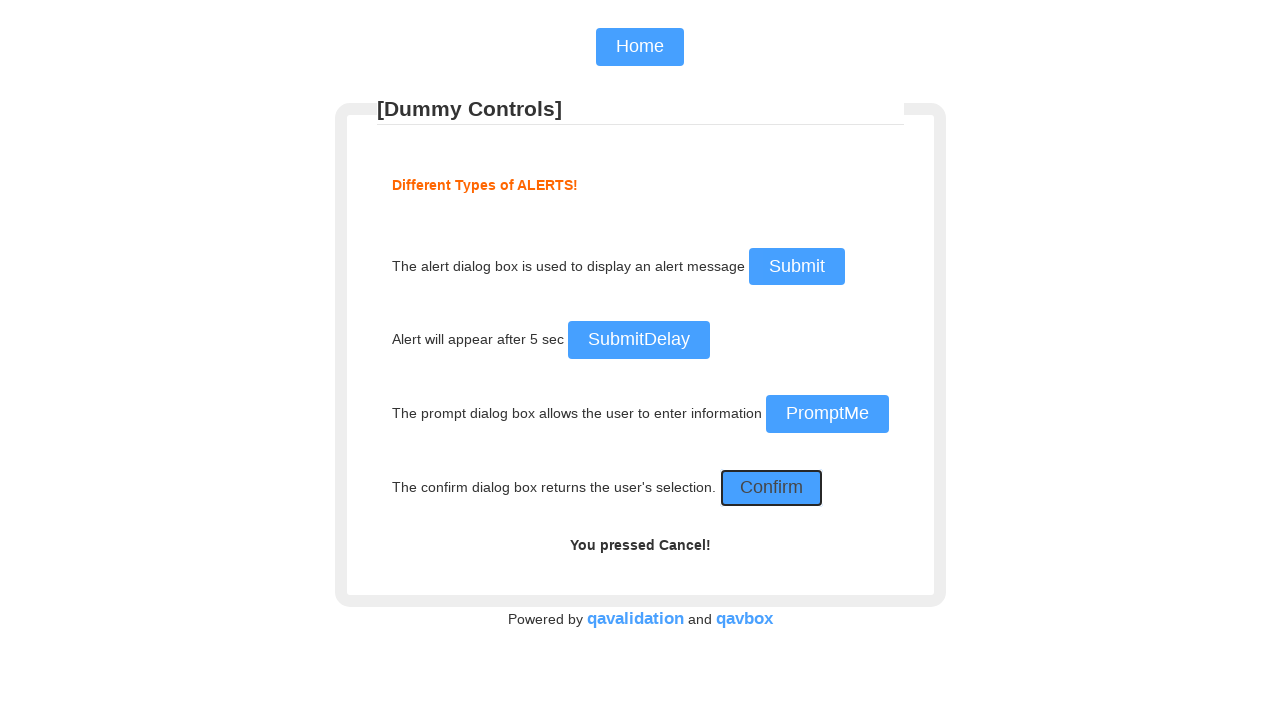

Retrieved result message text content
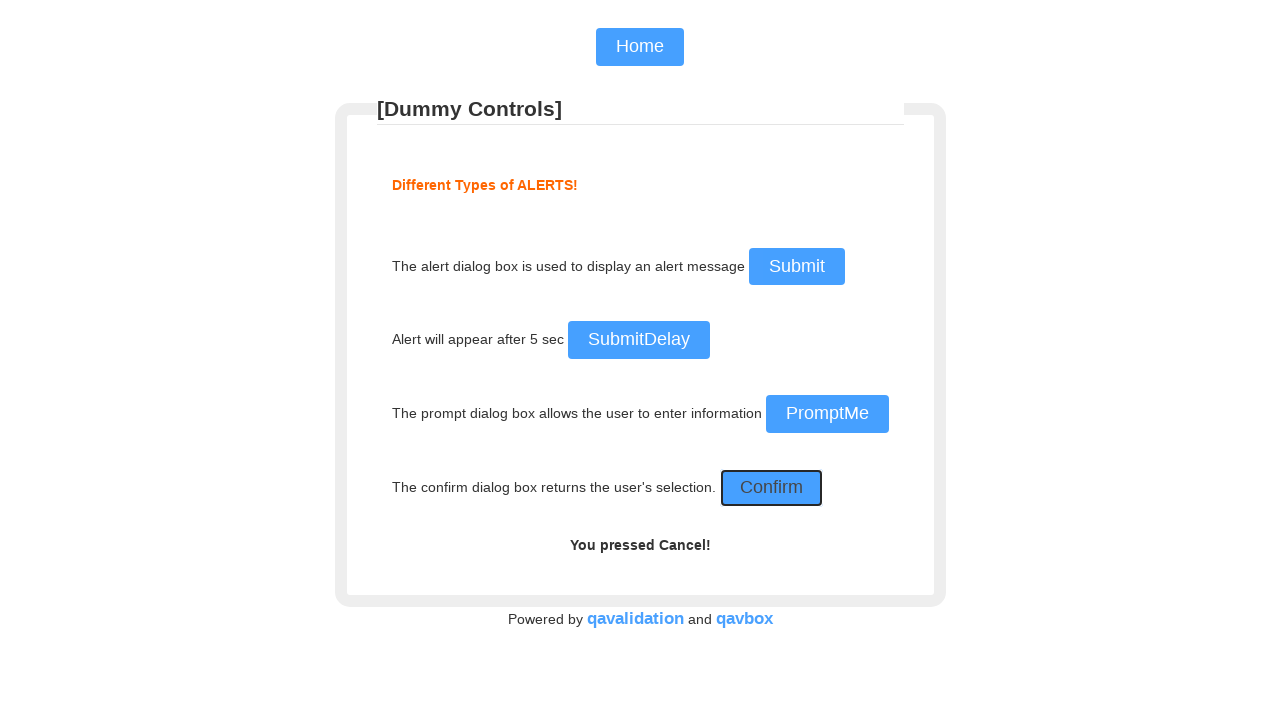

Verified result message contains 'Cancel'
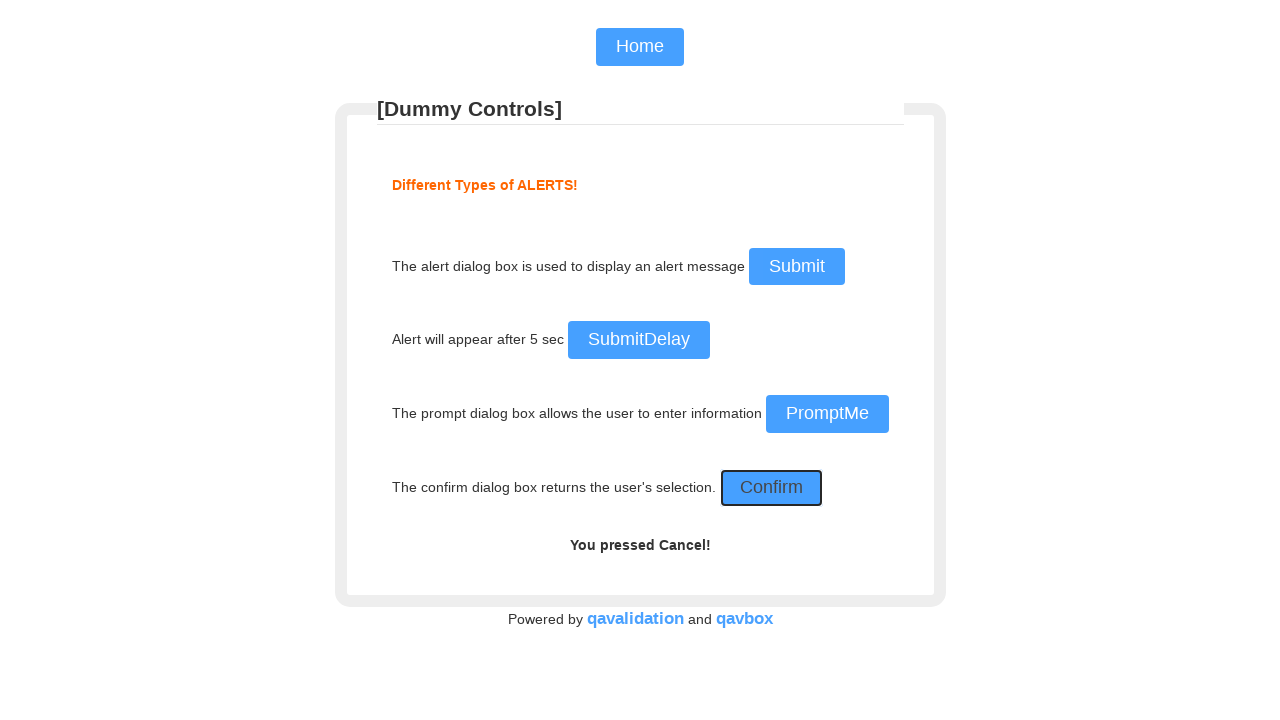

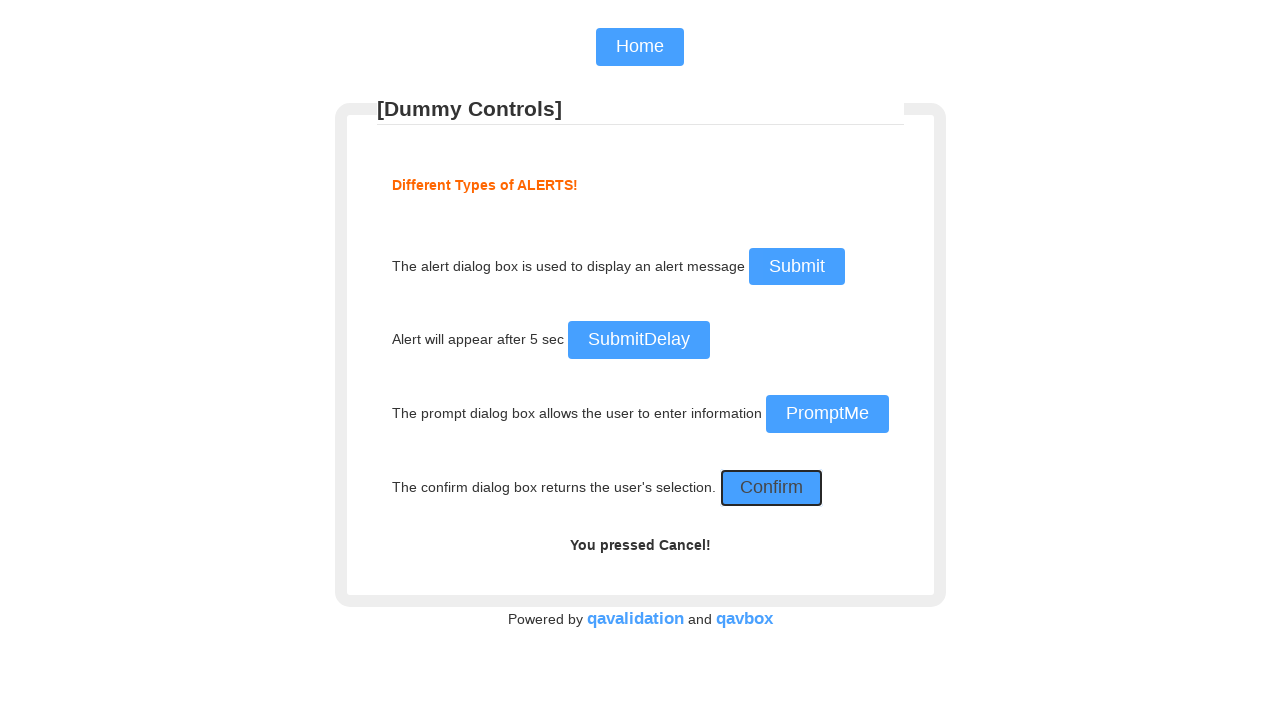